Opens all links in the left footer section in new tabs using Ctrl+Enter, then iterates through tabs to print their titles

Starting URL: https://rahulshettyacademy.com/AutomationPractice

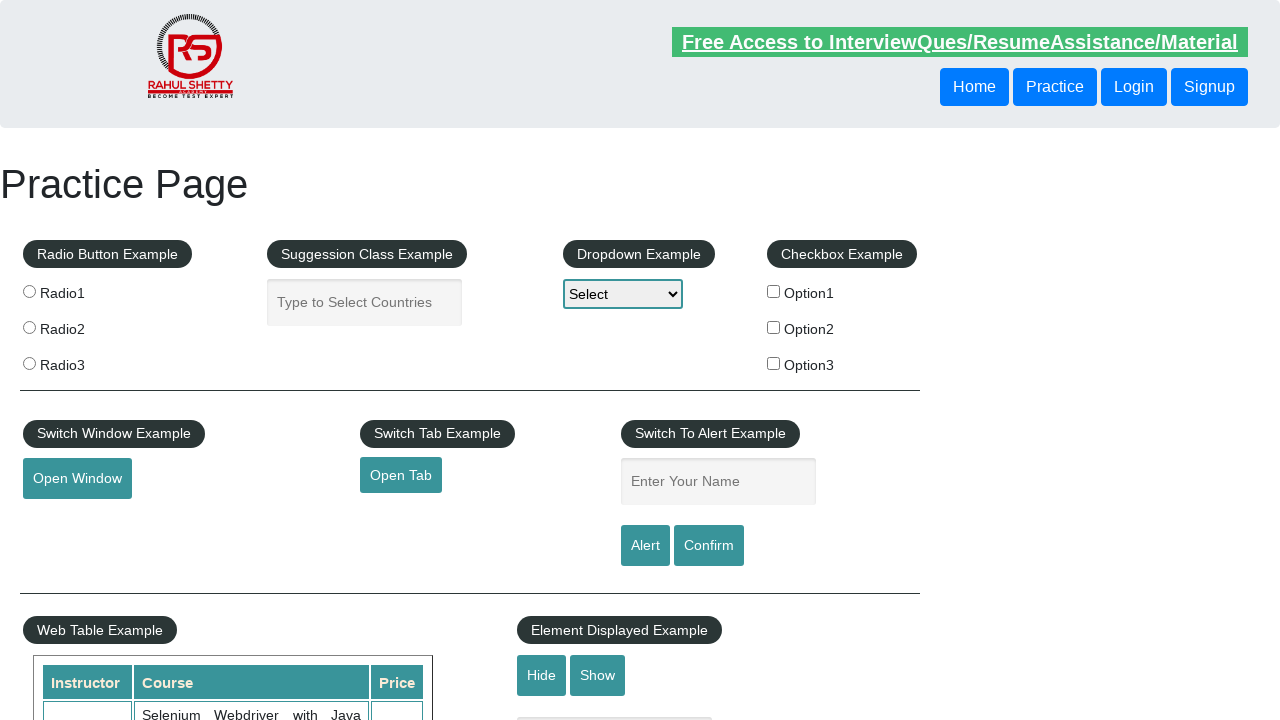

Scrolled to footer section
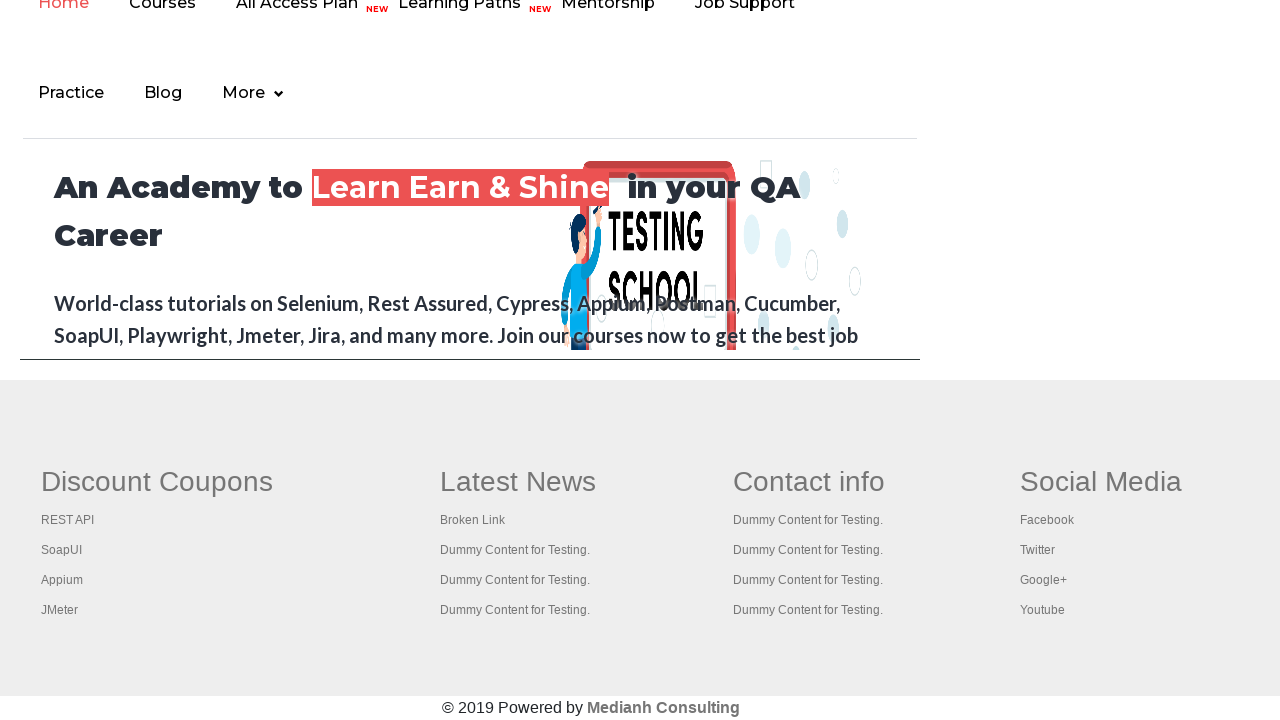

Retrieved all links from left footer column
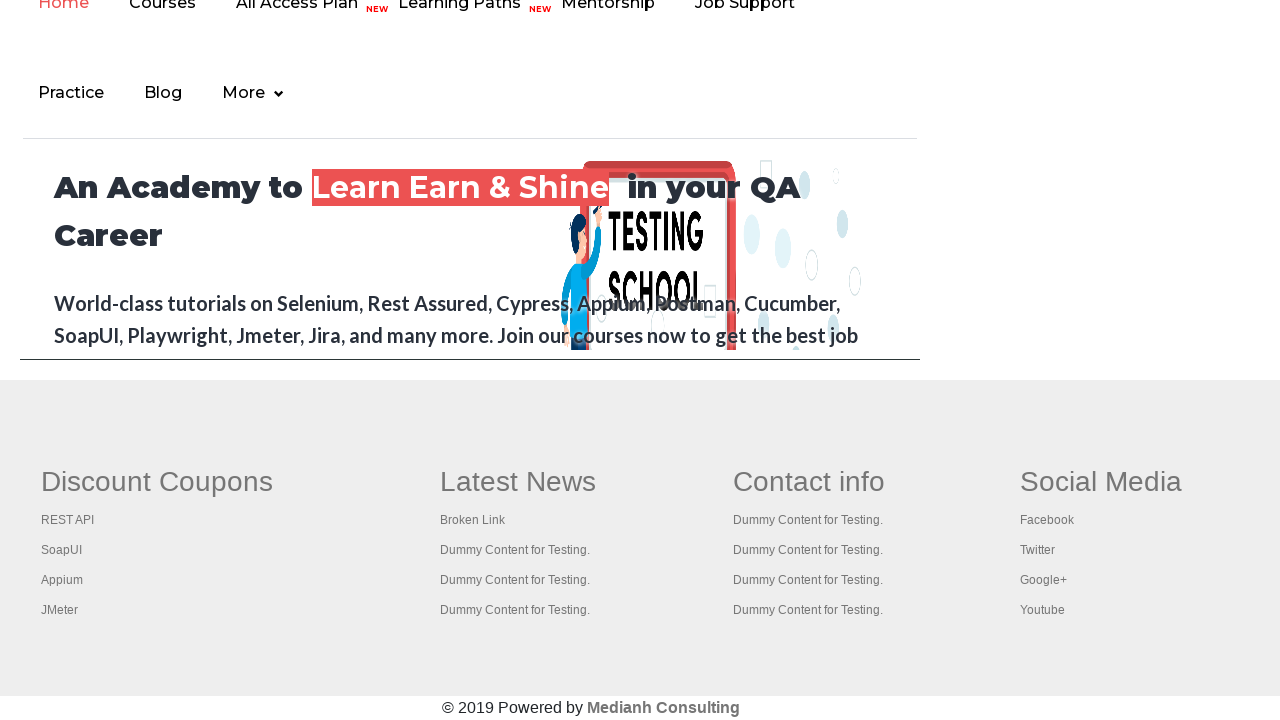

Stored original page context
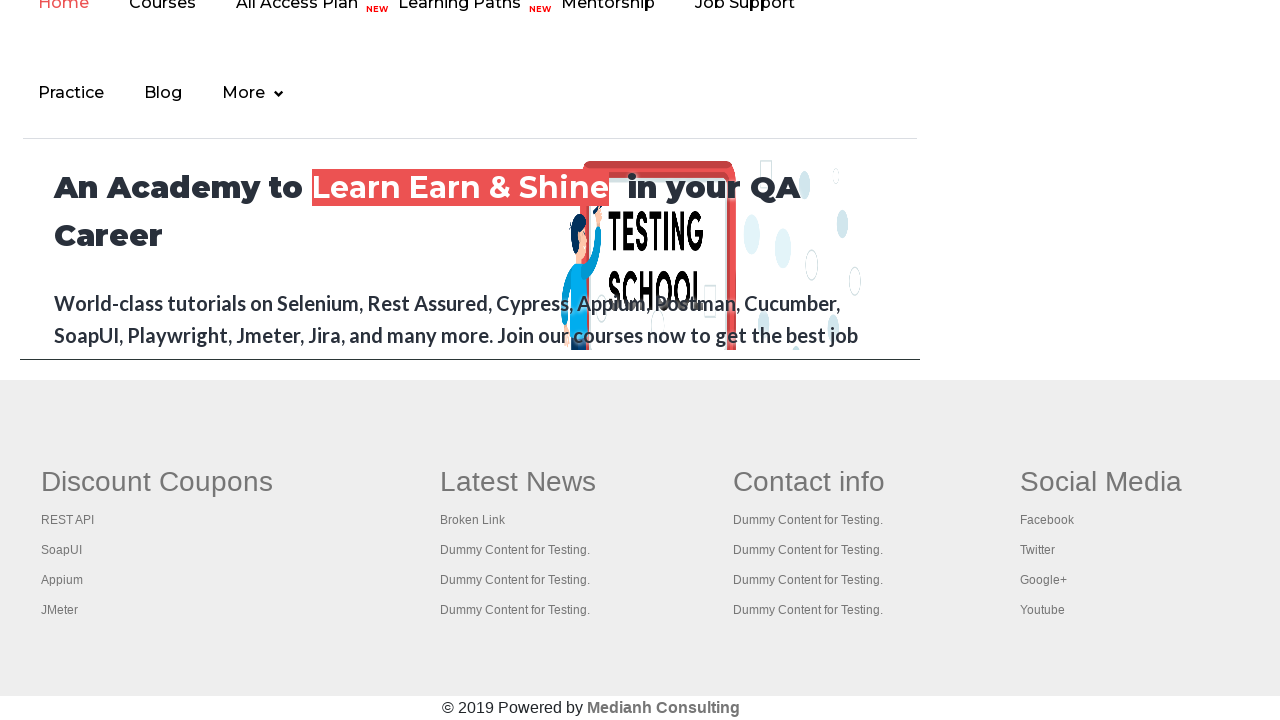

Opened footer link in new tab using Ctrl+Click at (157, 482) on (//div[@id='gf-BIG']//td)[1] >> a >> nth=0
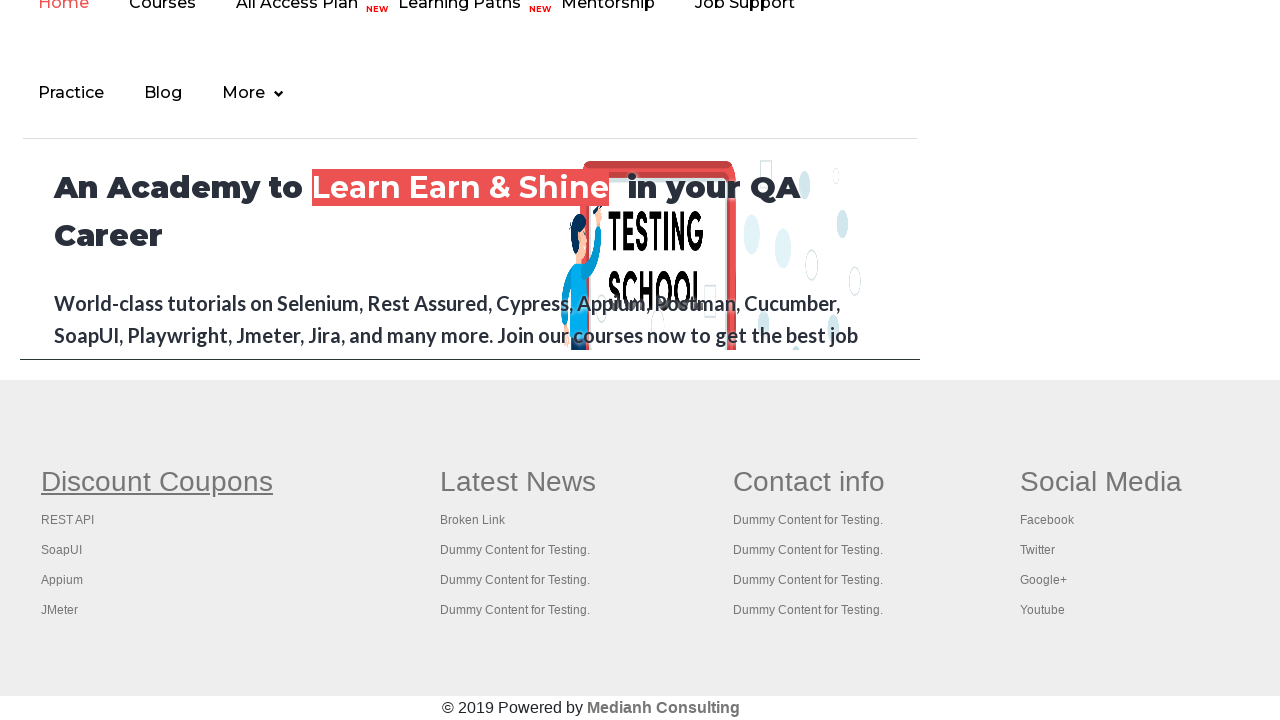

Opened footer link in new tab using Ctrl+Click at (68, 520) on (//div[@id='gf-BIG']//td)[1] >> a >> nth=1
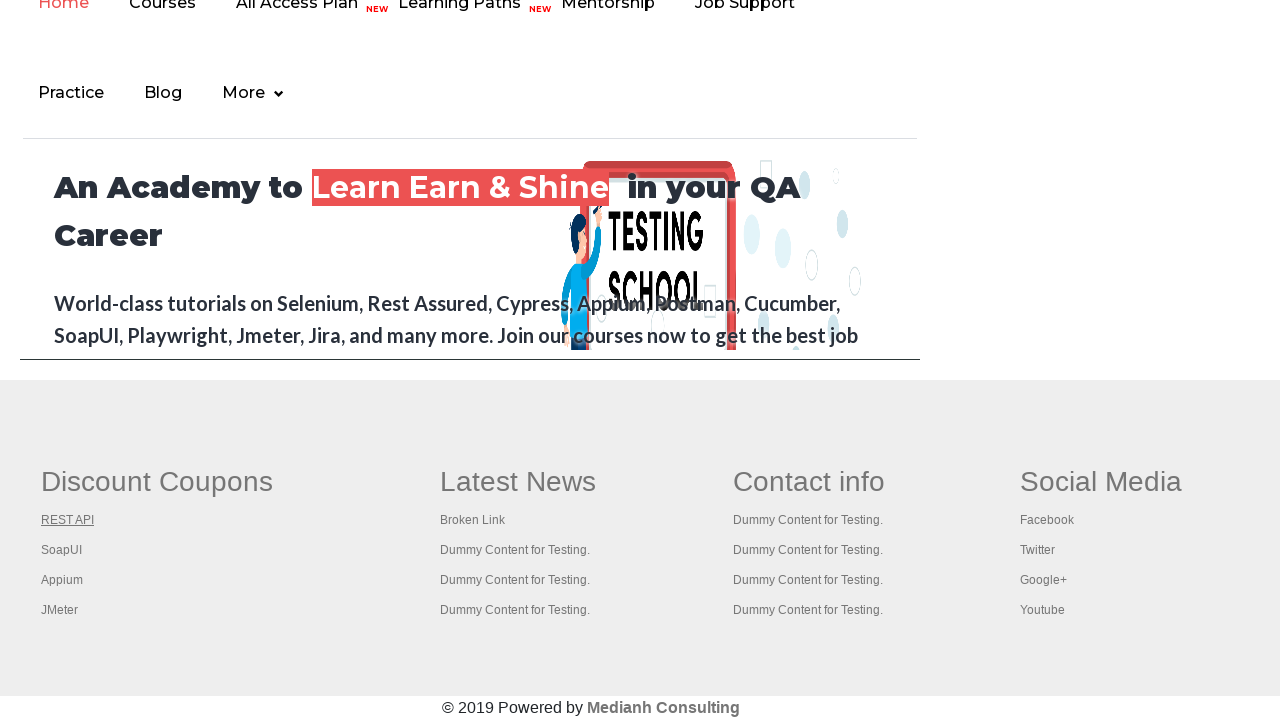

Opened footer link in new tab using Ctrl+Click at (62, 550) on (//div[@id='gf-BIG']//td)[1] >> a >> nth=2
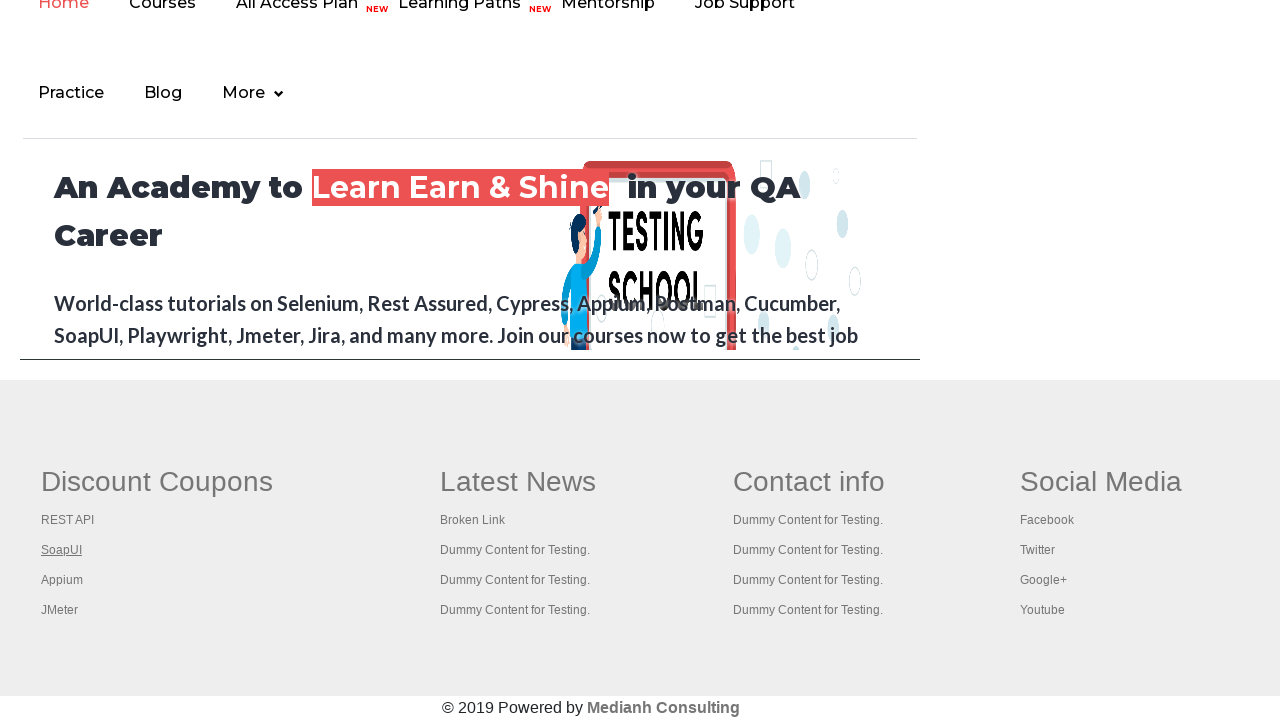

Opened footer link in new tab using Ctrl+Click at (62, 580) on (//div[@id='gf-BIG']//td)[1] >> a >> nth=3
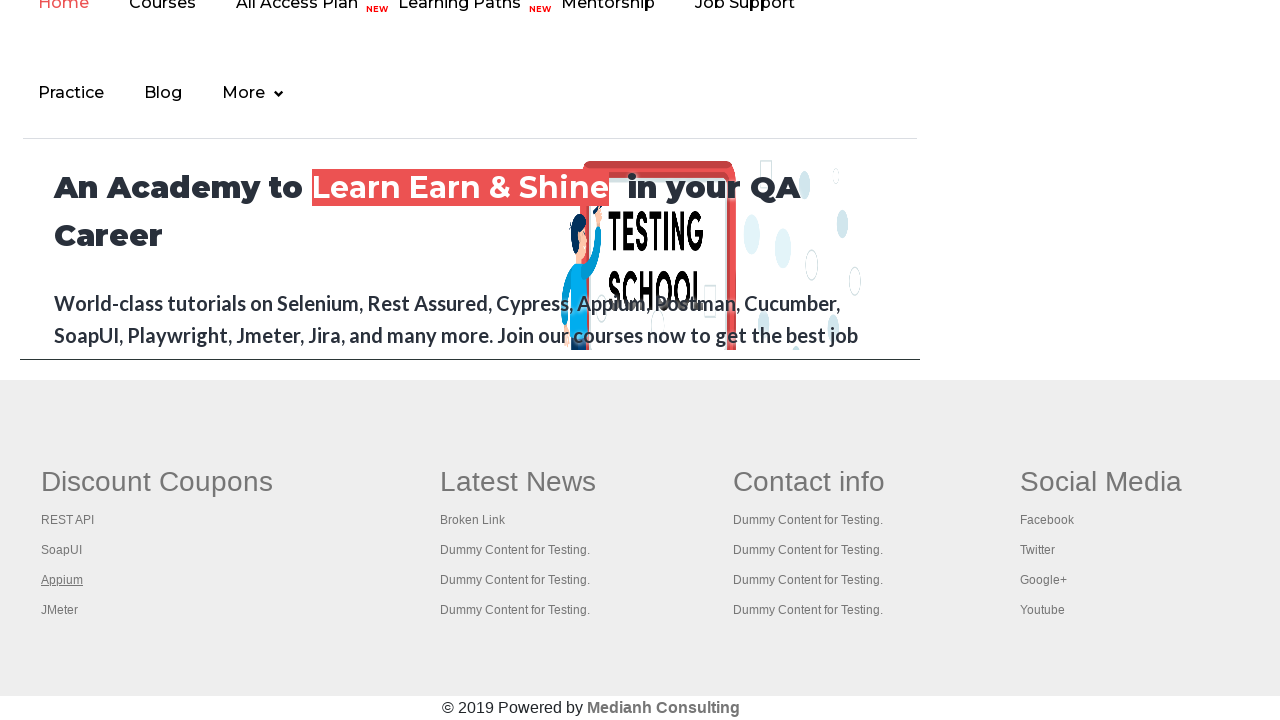

Opened footer link in new tab using Ctrl+Click at (60, 610) on (//div[@id='gf-BIG']//td)[1] >> a >> nth=4
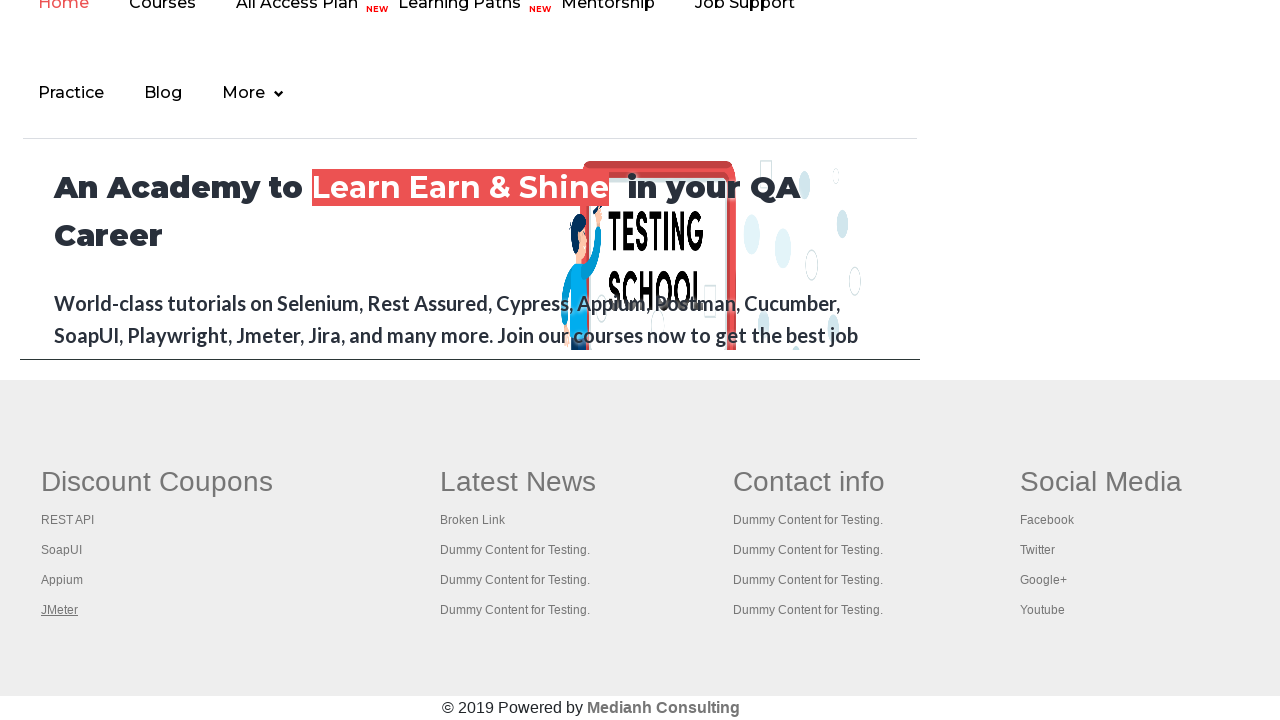

Waited 5 seconds for new tabs to open
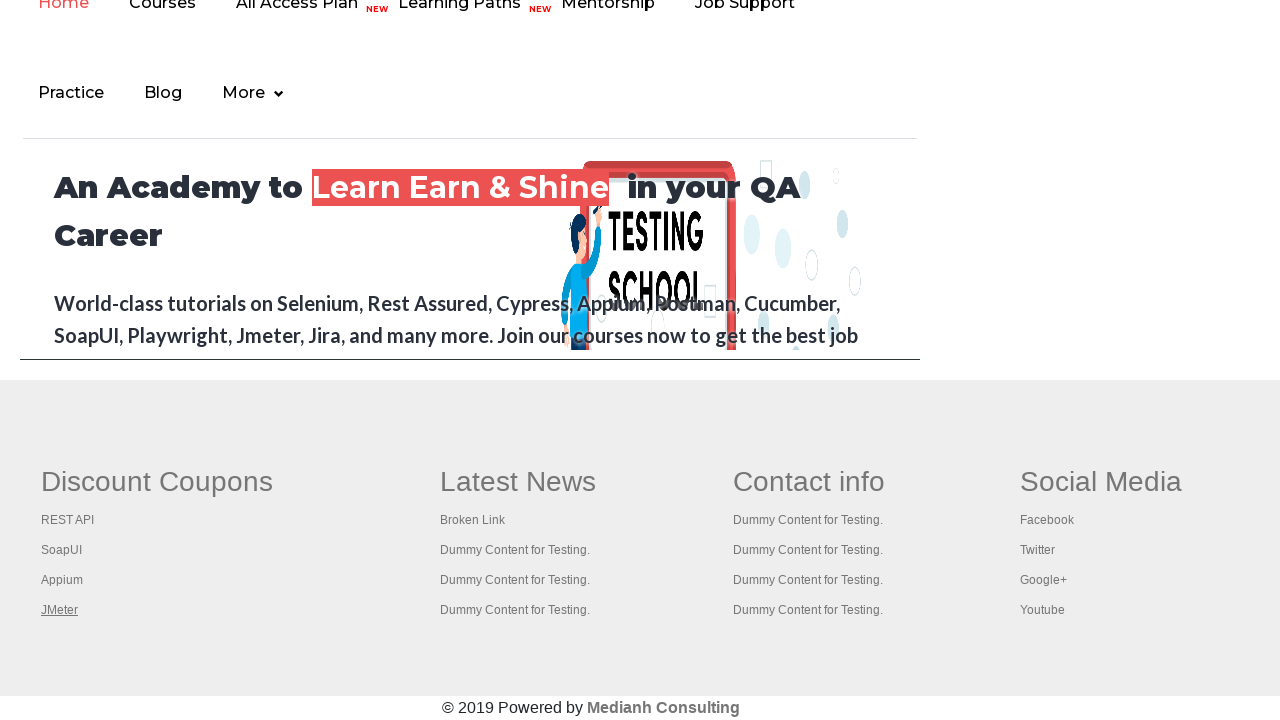

Retrieved all open pages from context
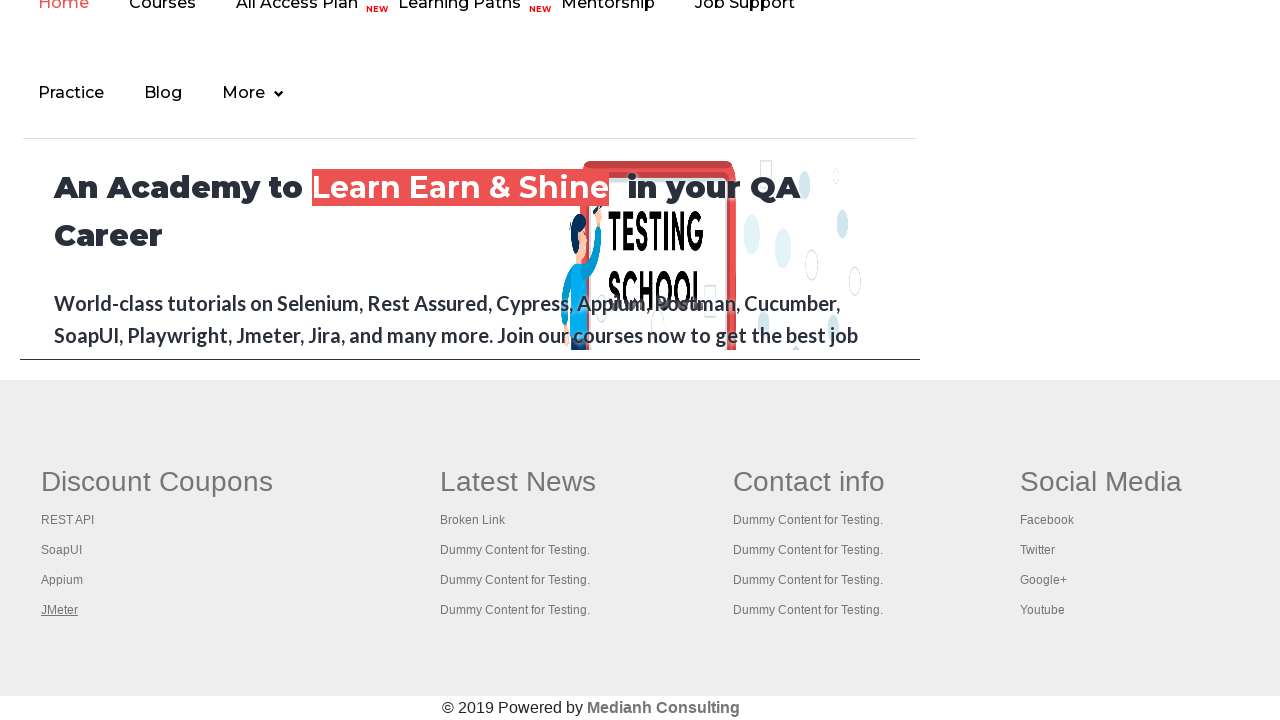

Printed page title: Practice Page
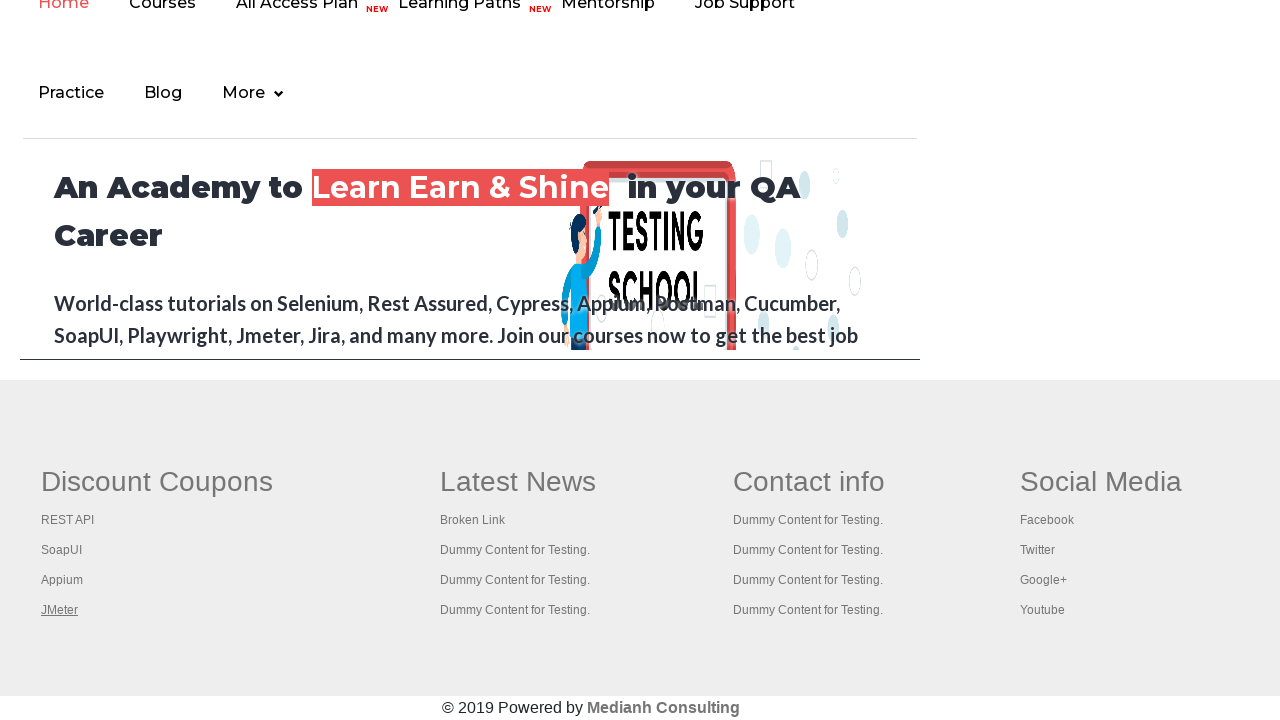

Printed page title: Practice Page
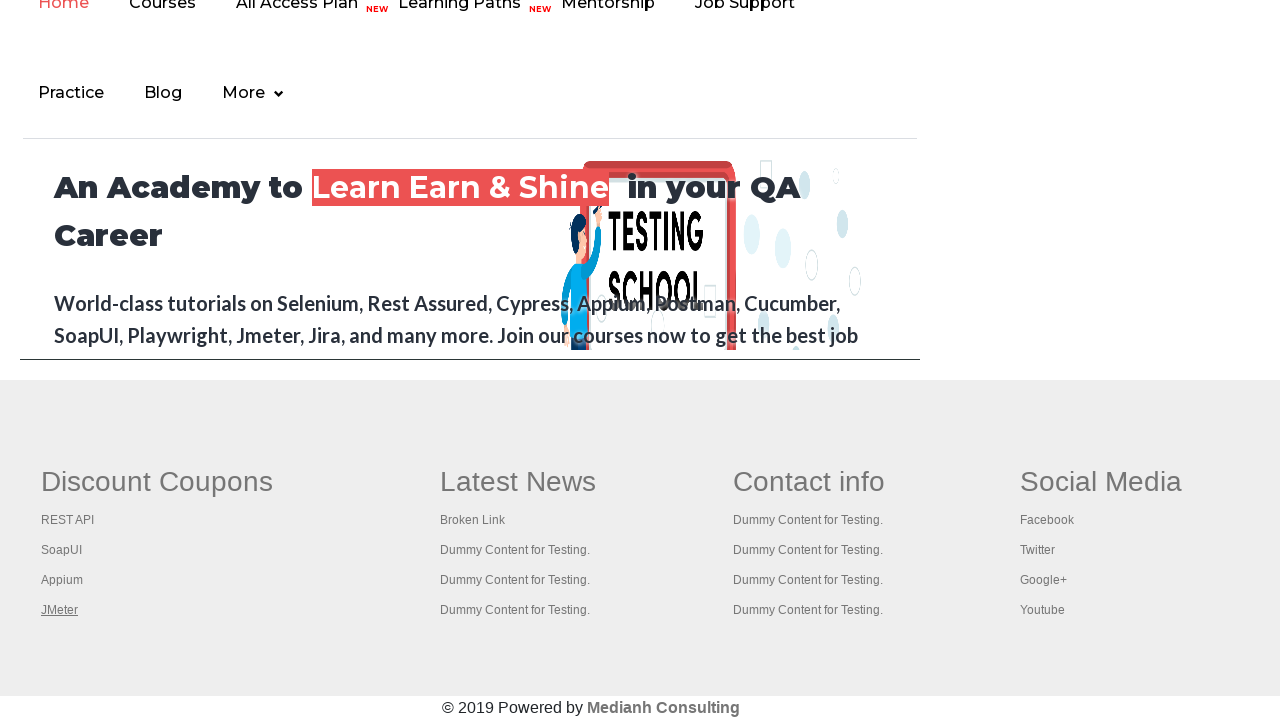

Printed page title: REST API Tutorial
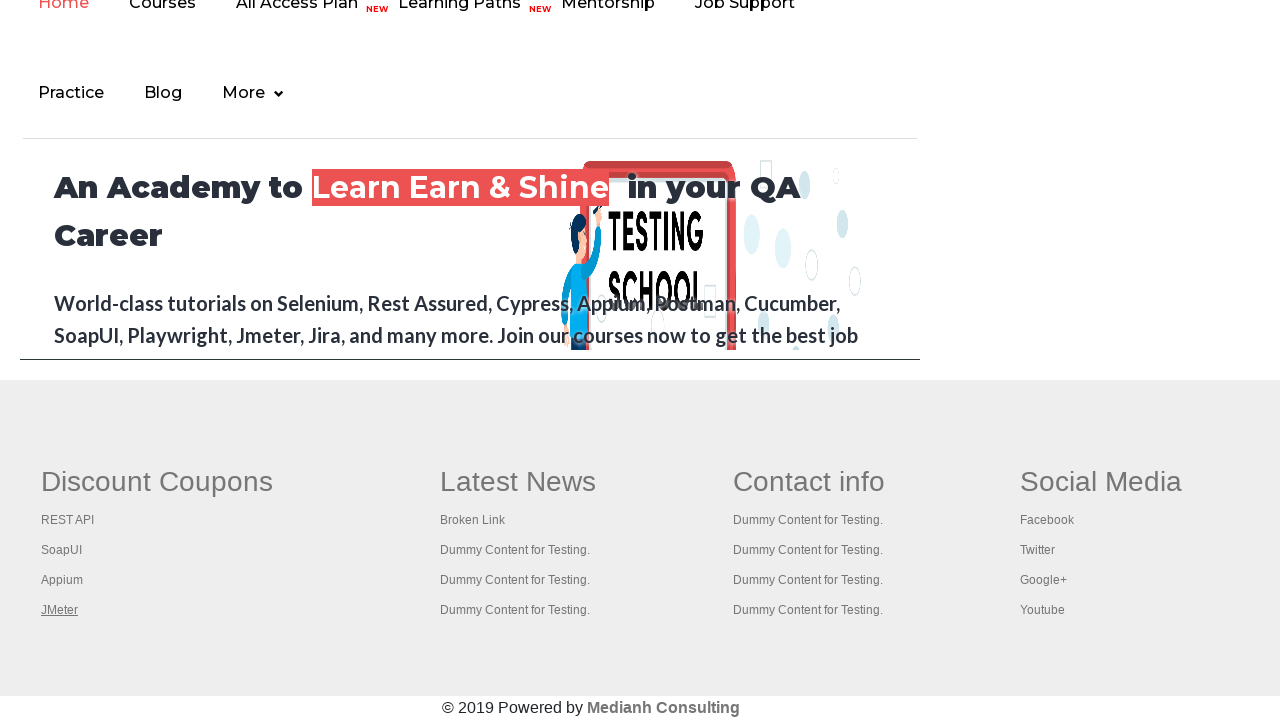

Printed page title: The World’s Most Popular API Testing Tool | SoapUI
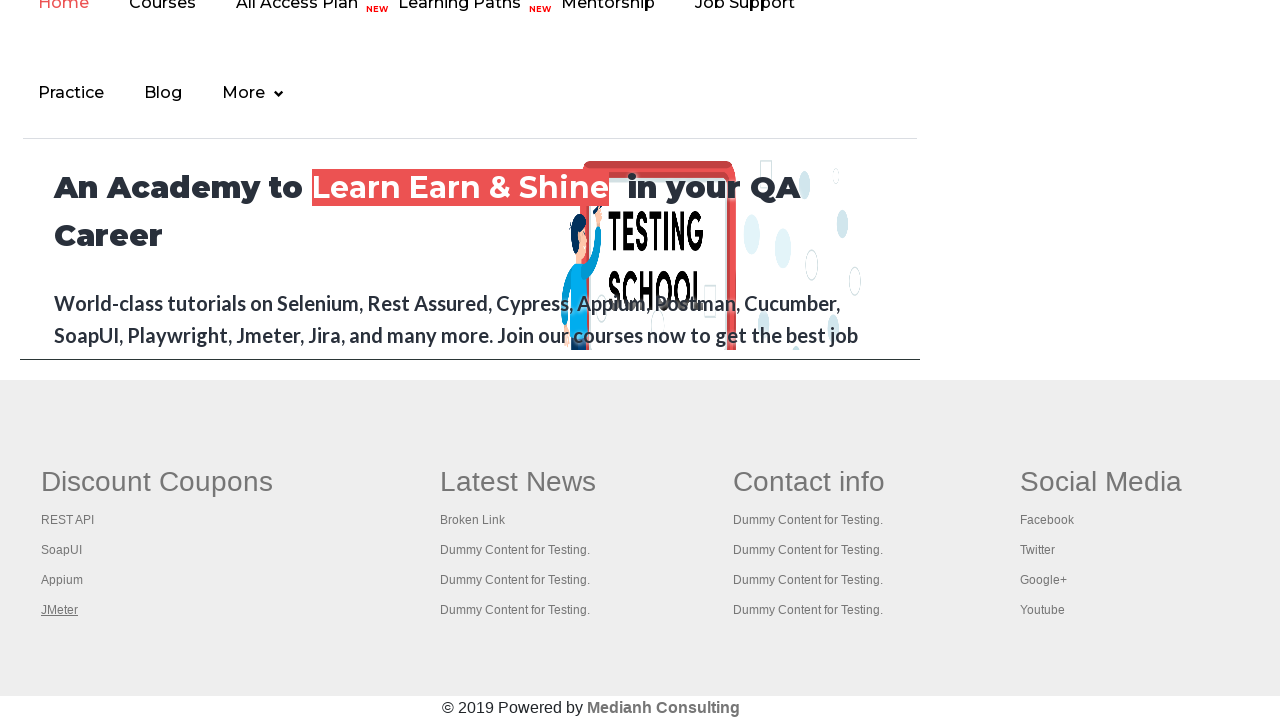

Printed page title: Appium tutorial for Mobile Apps testing | RahulShetty Academy | Rahul
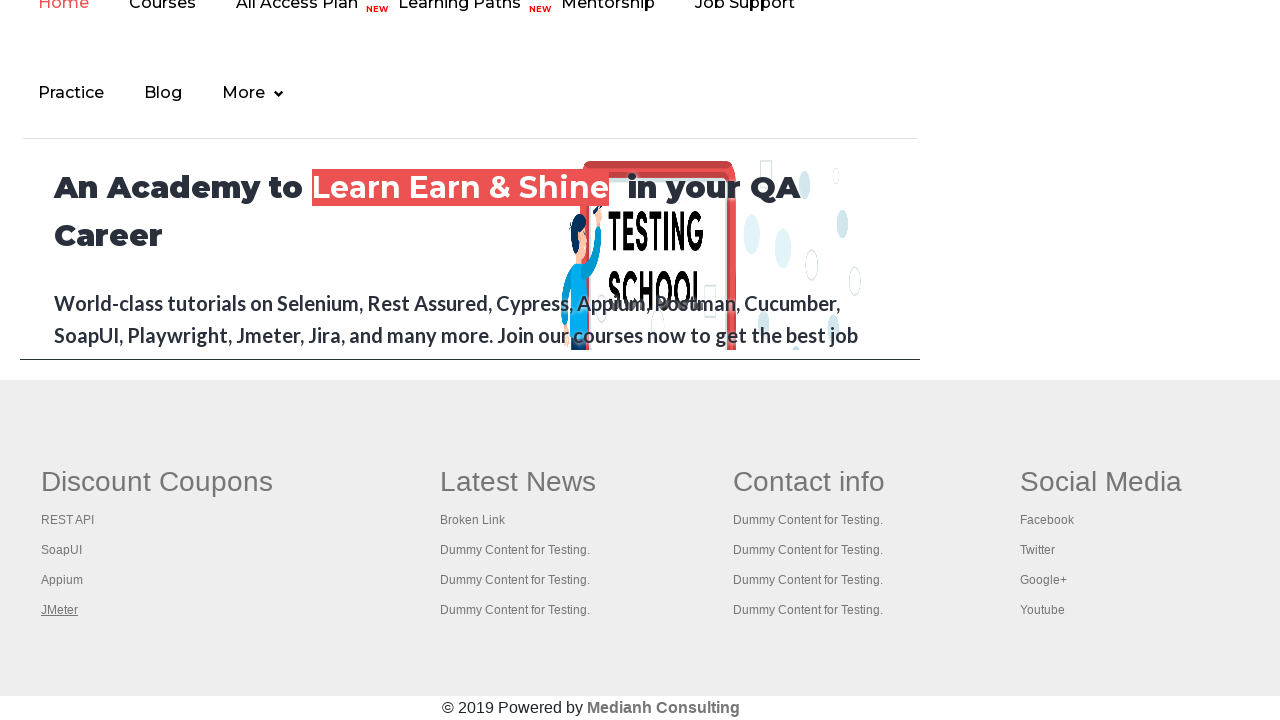

Printed page title: Apache JMeter - Apache JMeter™
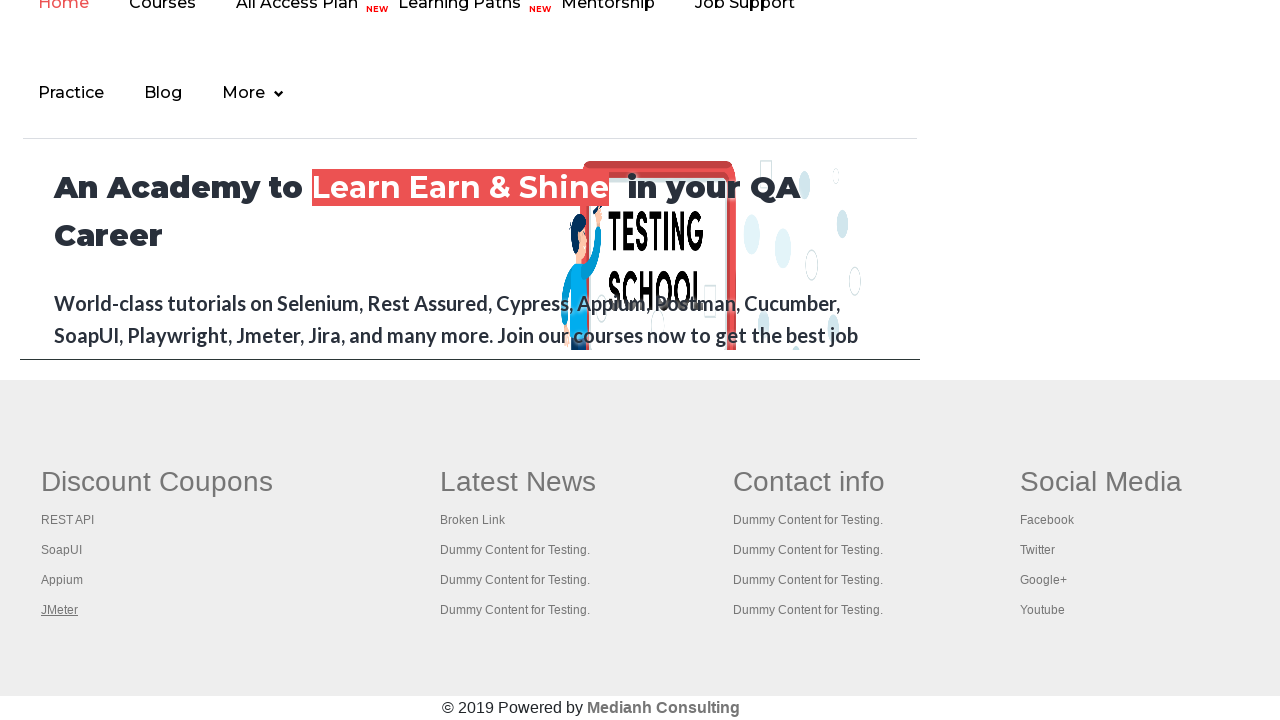

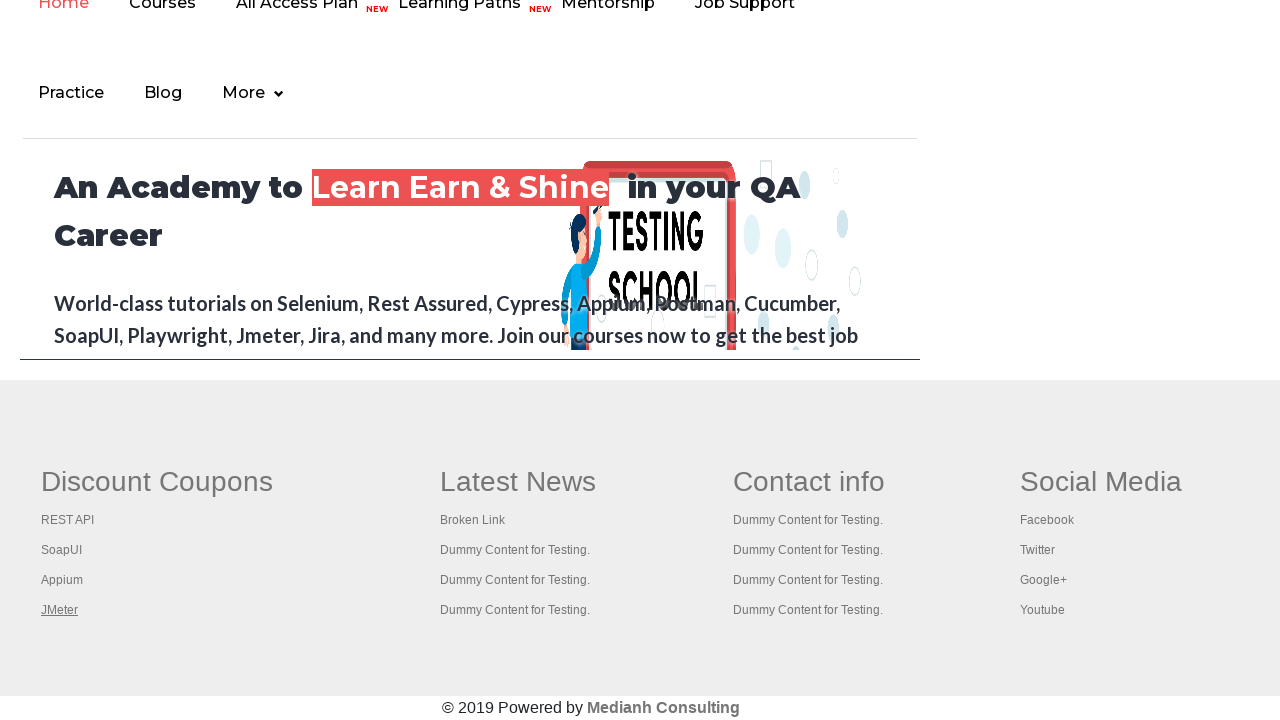